Tests JavaScript prompt dialog handling by navigating to W3Schools' tryit editor, clicking a button to trigger a prompt, entering text into the prompt, and accepting it.

Starting URL: https://www.w3schools.com/jsref/tryit.asp?filename=tryjsref_prompt

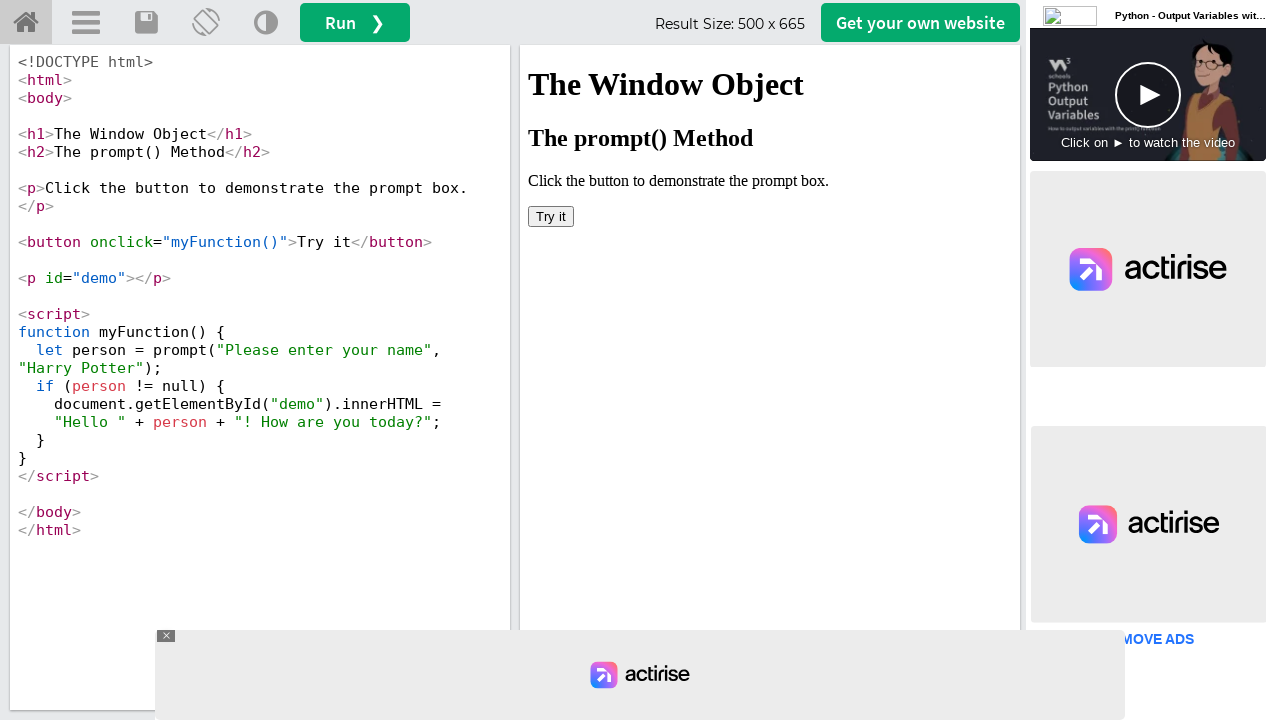

Located iframe with ID 'iframeResult' for demo content
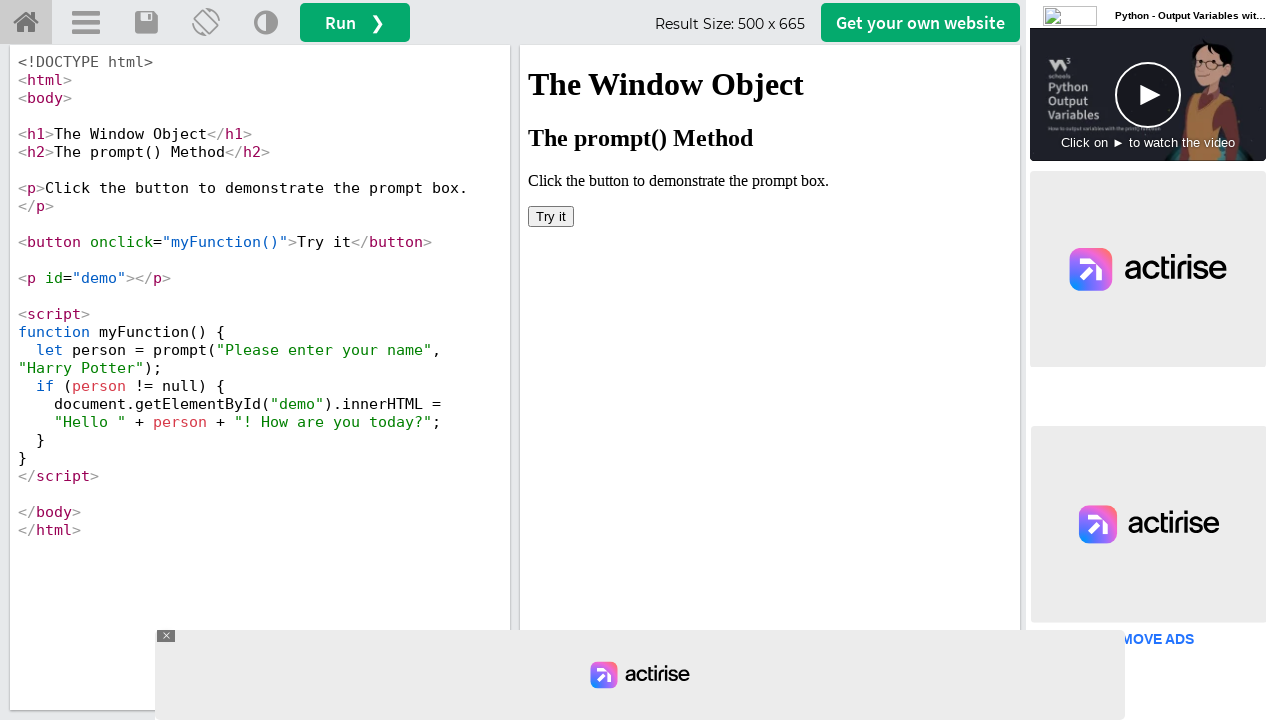

Set up dialog handler to accept prompt with text 'My name is bagya'
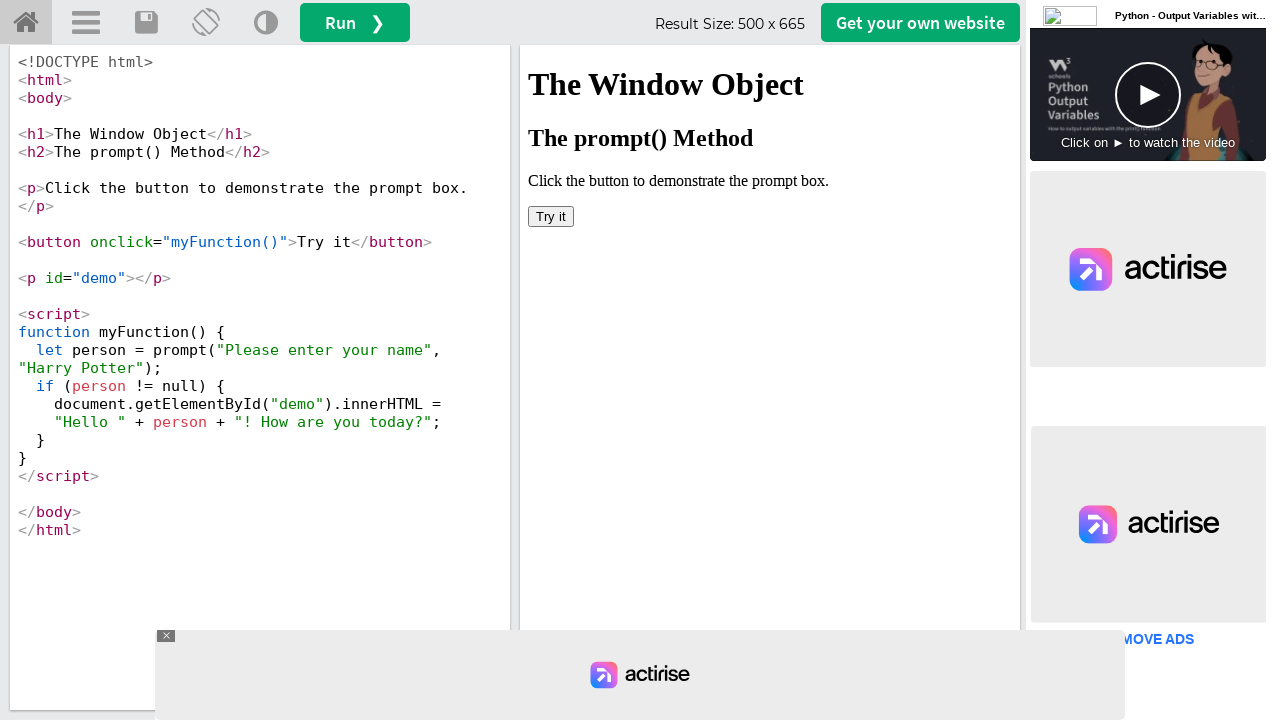

Clicked button to trigger JavaScript prompt dialog at (551, 216) on #iframeResult >> internal:control=enter-frame >> body > button
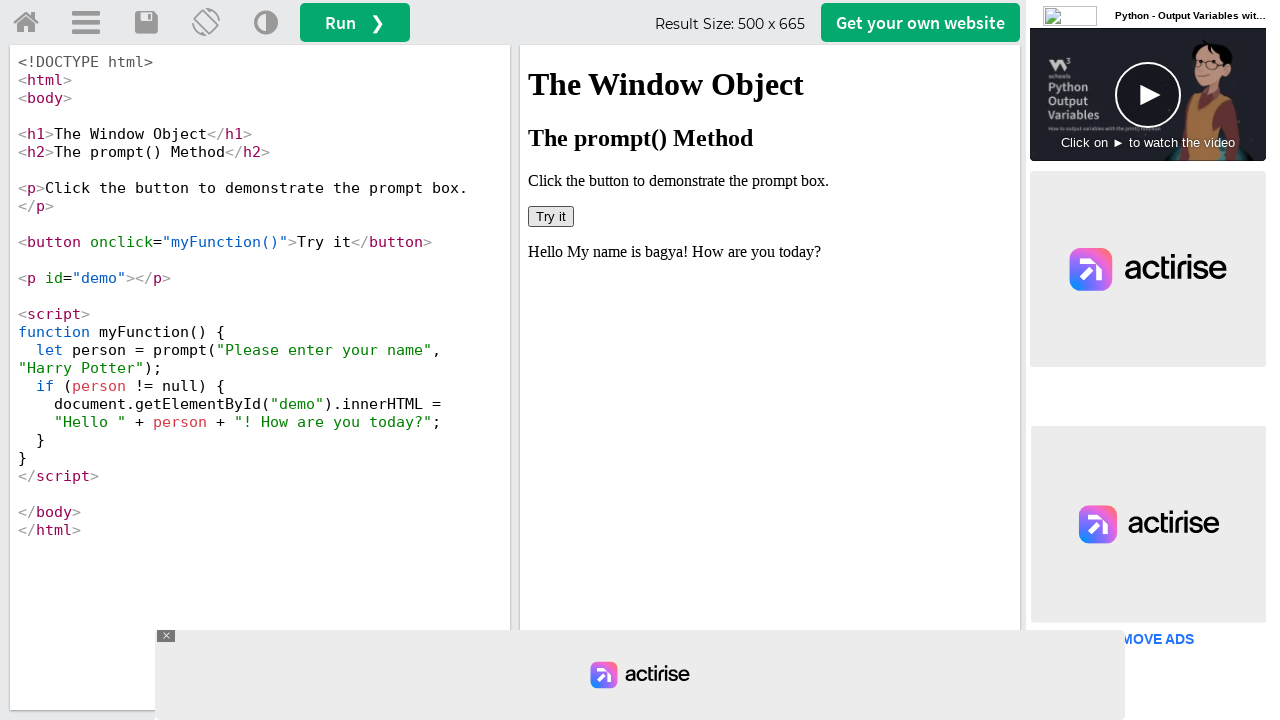

Waited 2 seconds to observe the result after accepting prompt
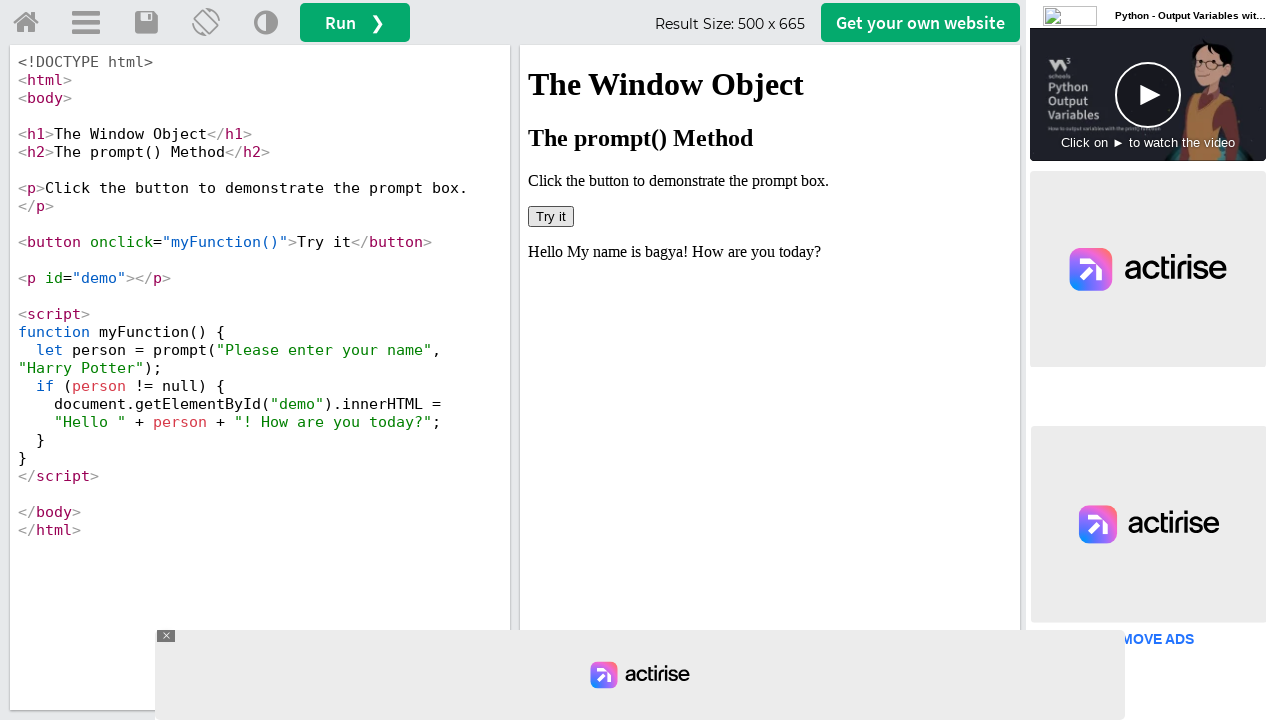

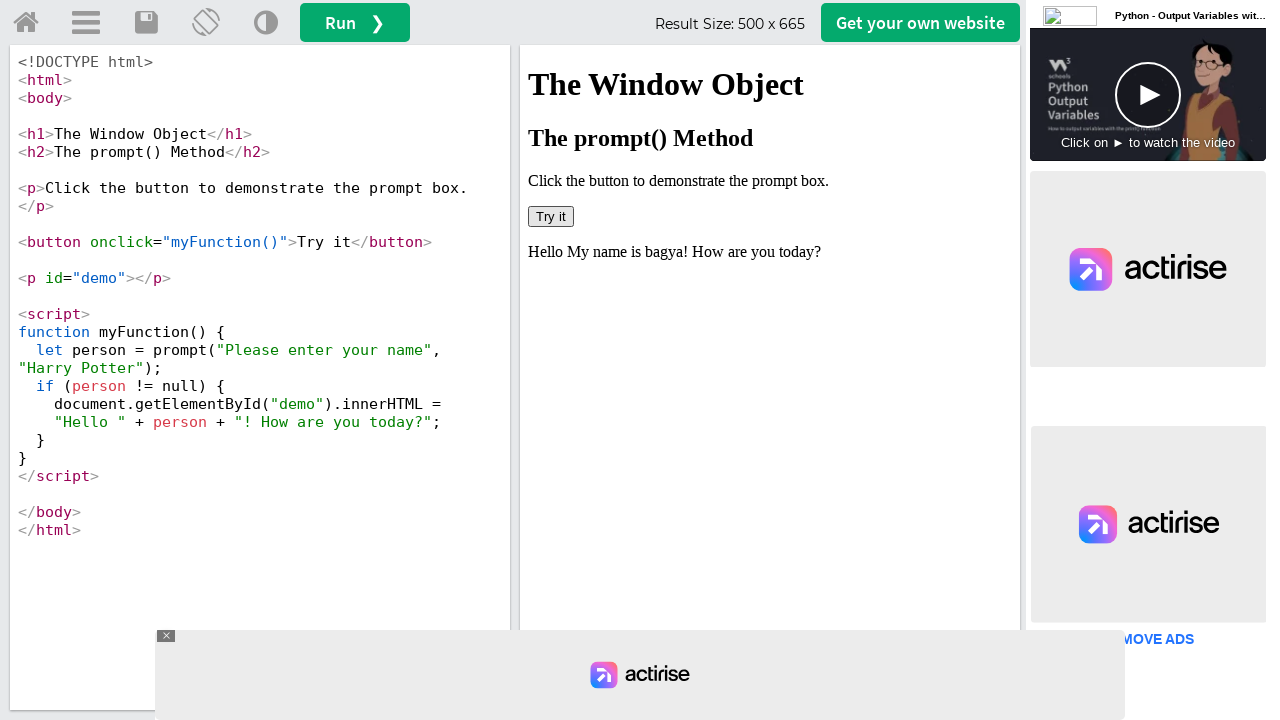